Waits for the color change button to be visible and clicks it

Starting URL: https://demoqa.com/dynamic-properties

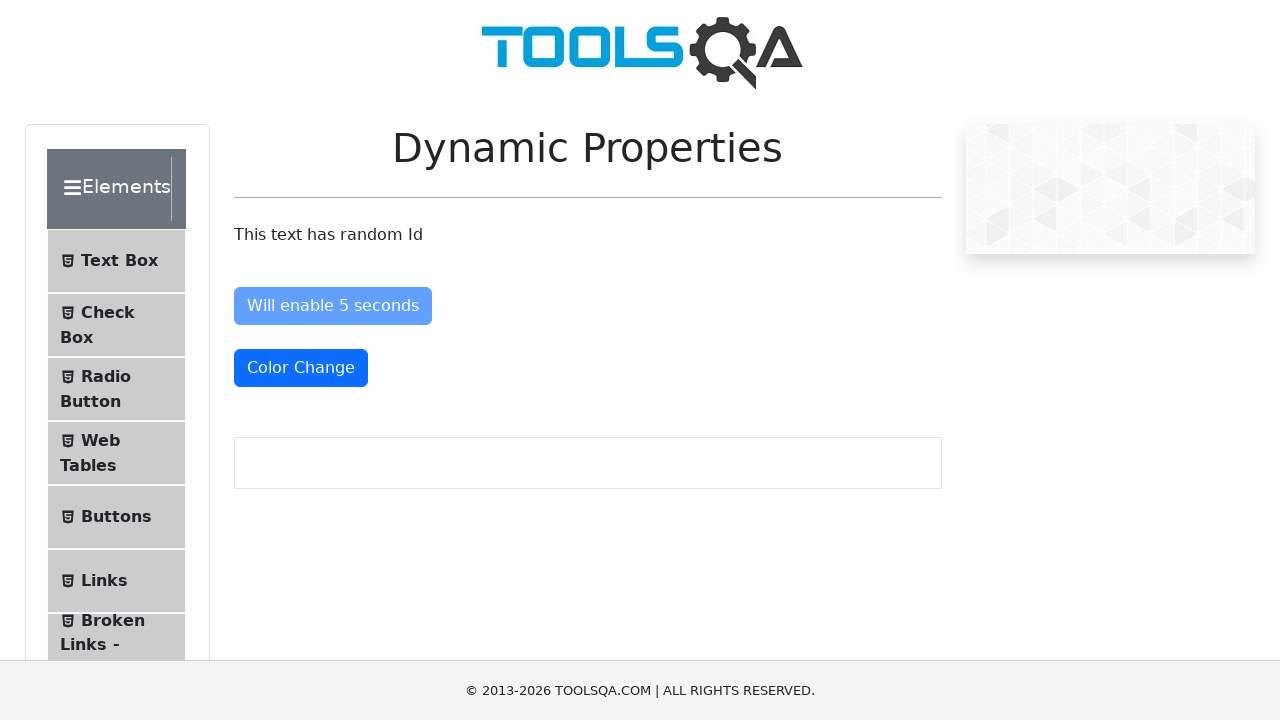

Waited for color change button to be visible
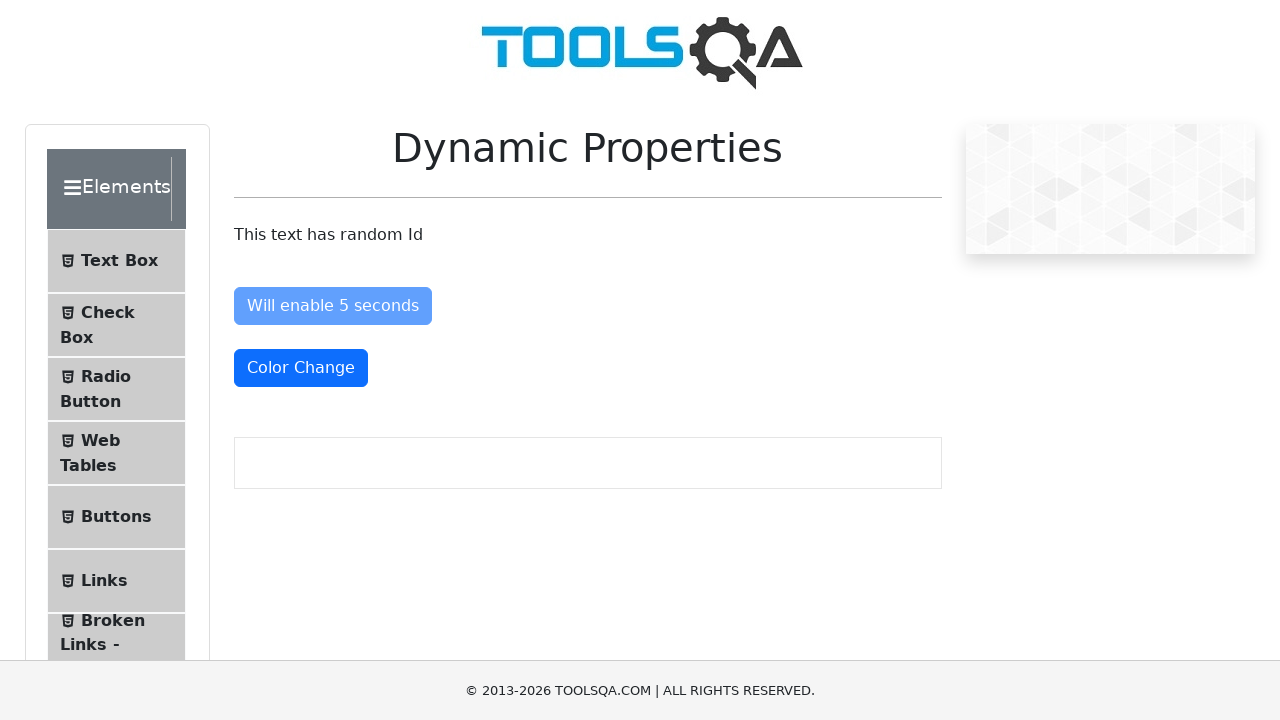

Clicked the color change button at (301, 368) on xpath=//button[@id = 'colorChange']
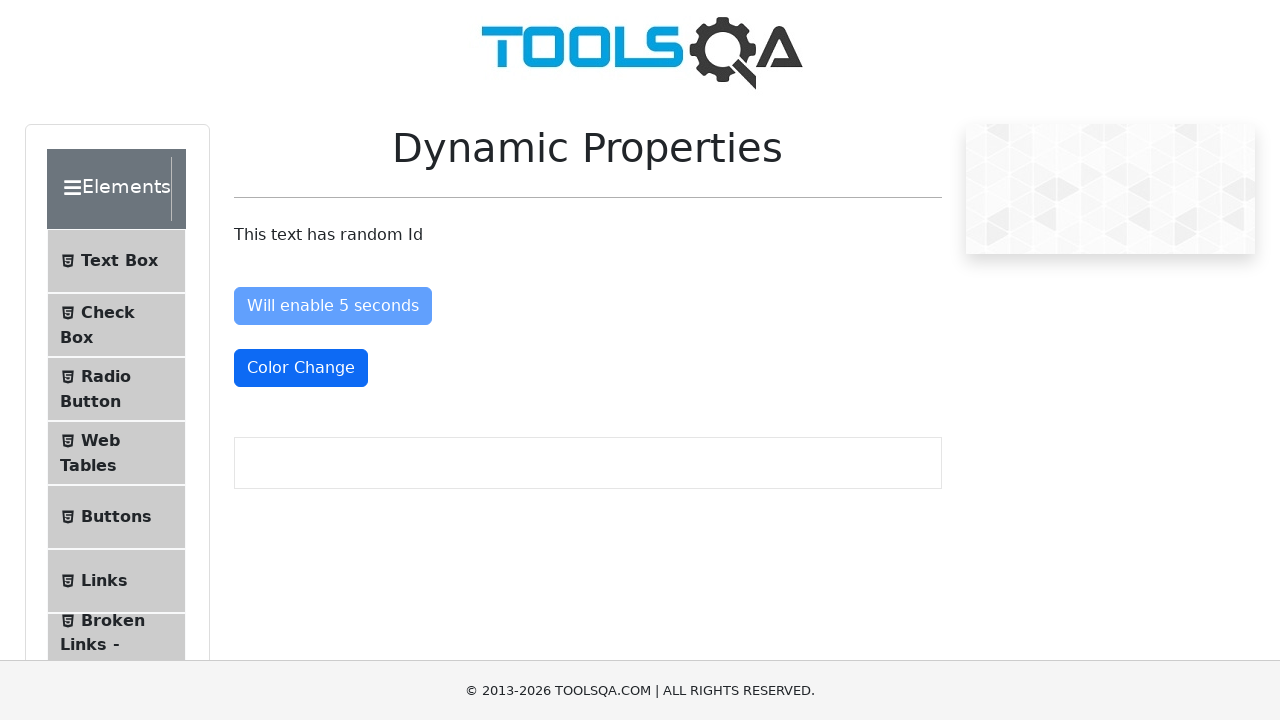

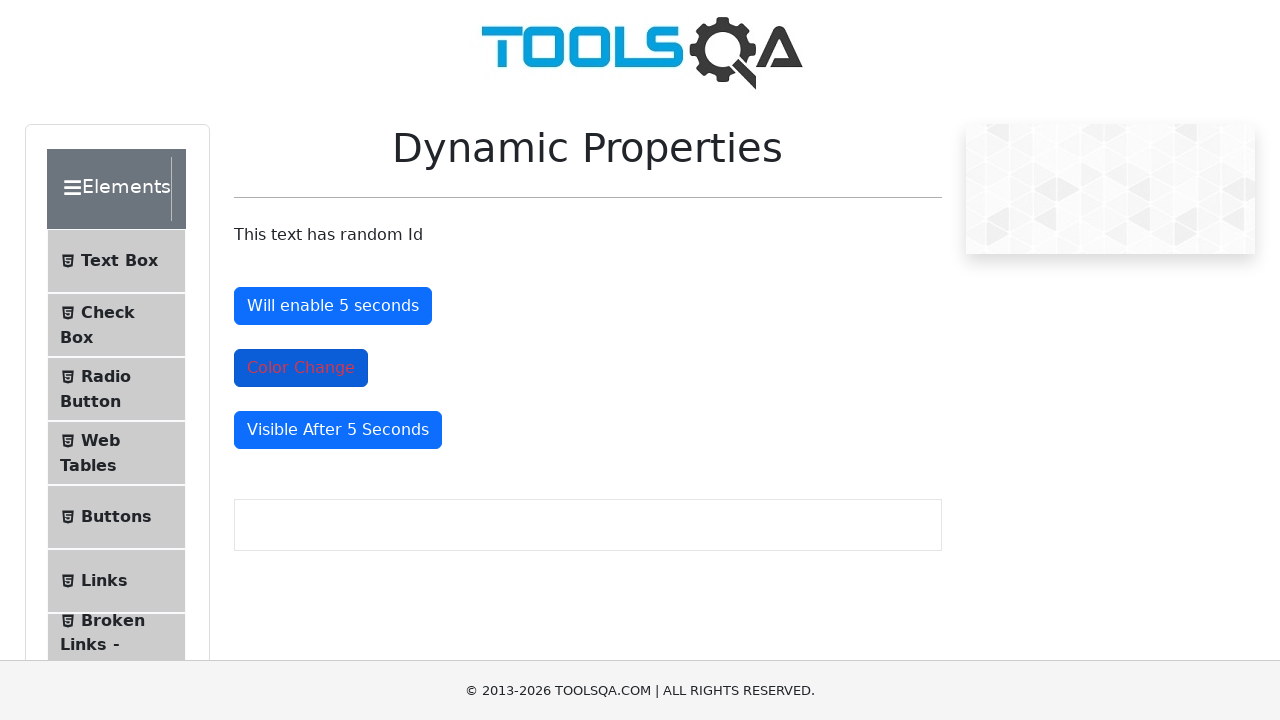